Tests an e-commerce restaurant ordering flow by scrolling through the page, selecting a restaurant, adding an item to cart, and proceeding to checkout.

Starting URL: https://mrpdemo.eatanceapp.com/

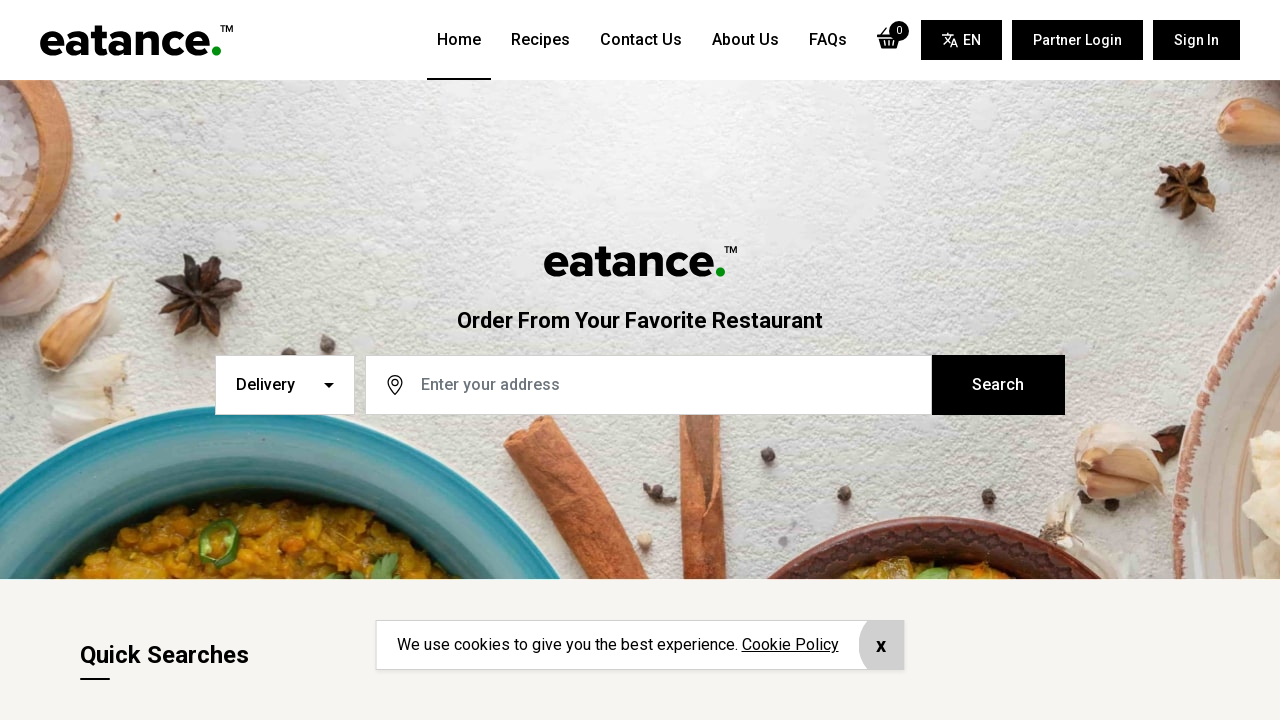

Scrolled down 500px to view restaurant content
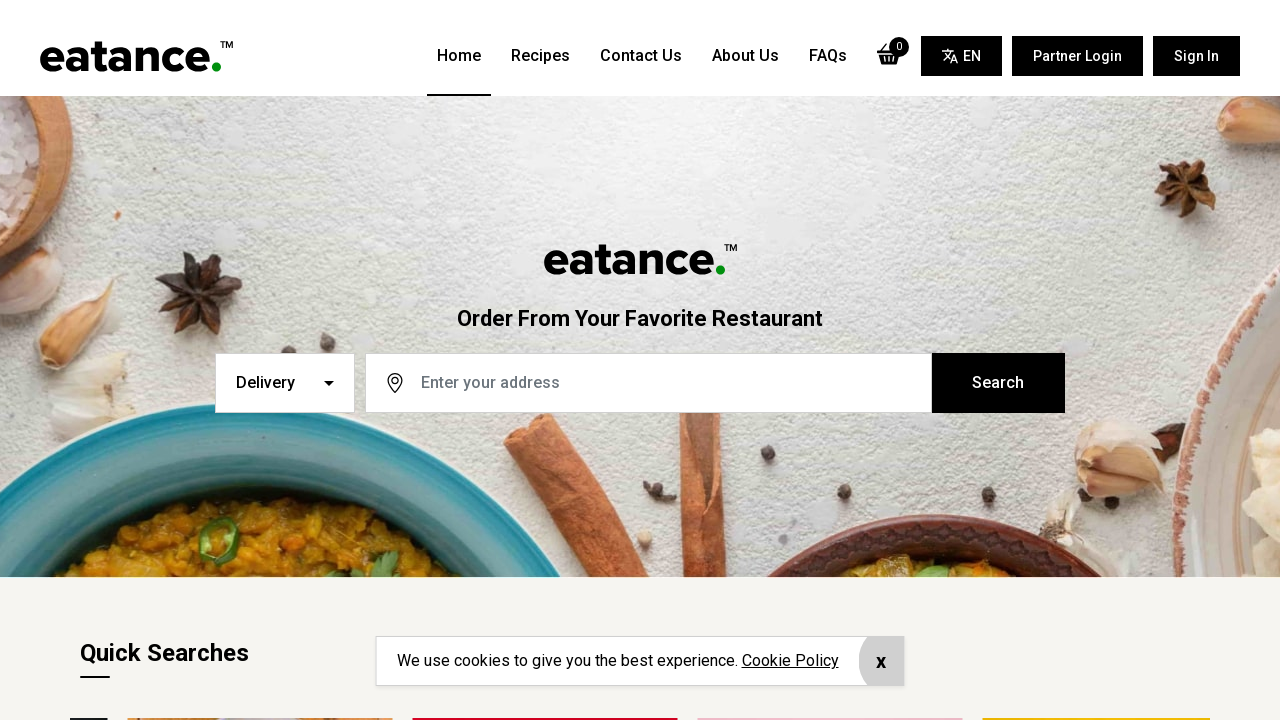

Scrolled down additional 300px
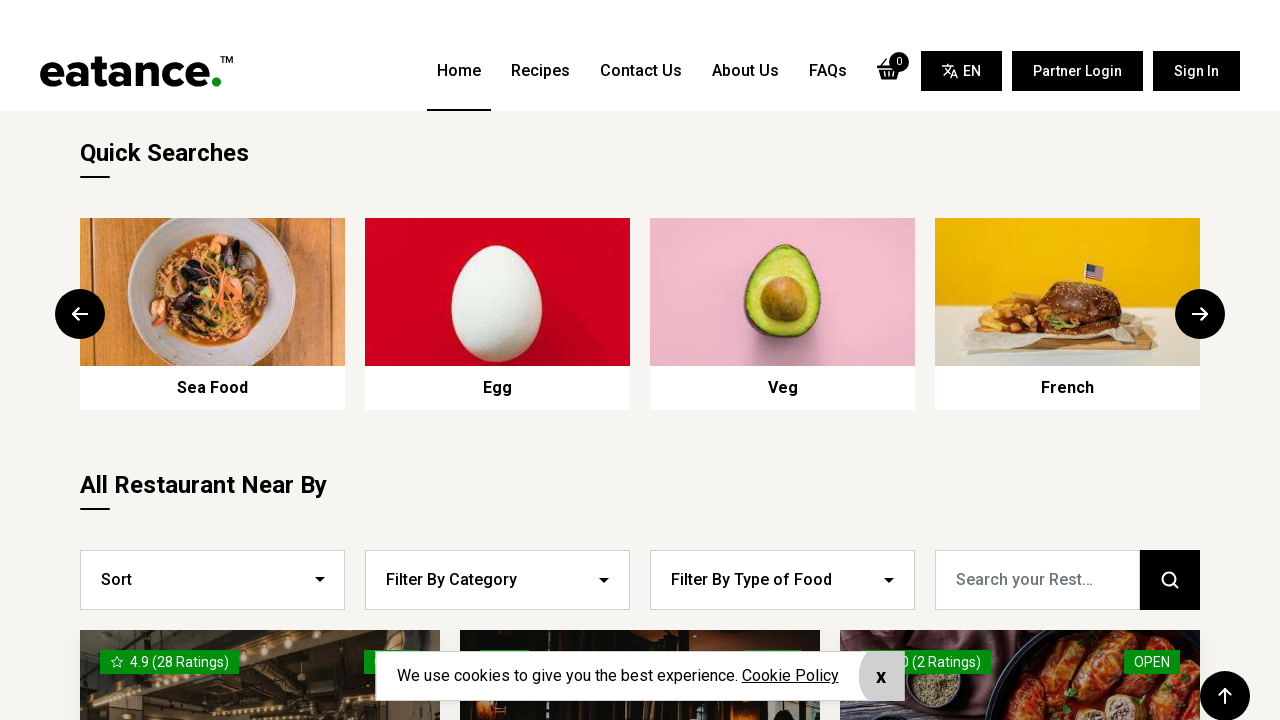

Scrolled down additional 200px
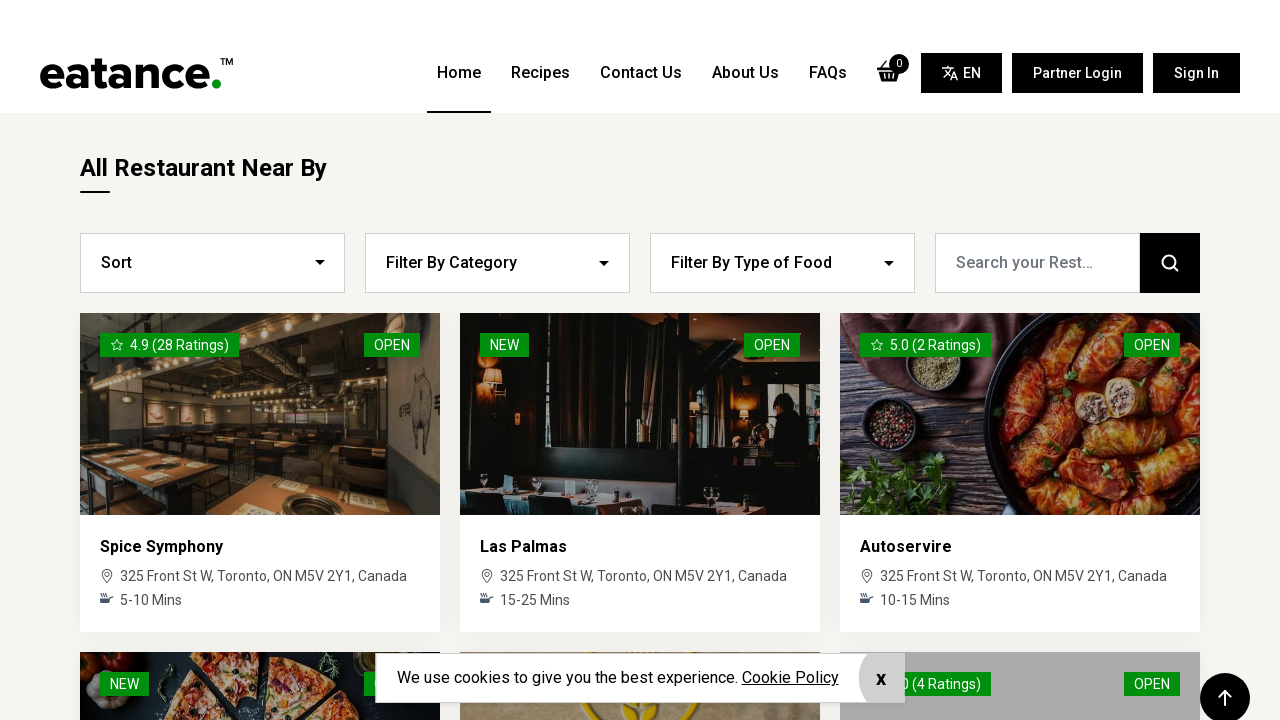

Waited for first restaurant selector to load
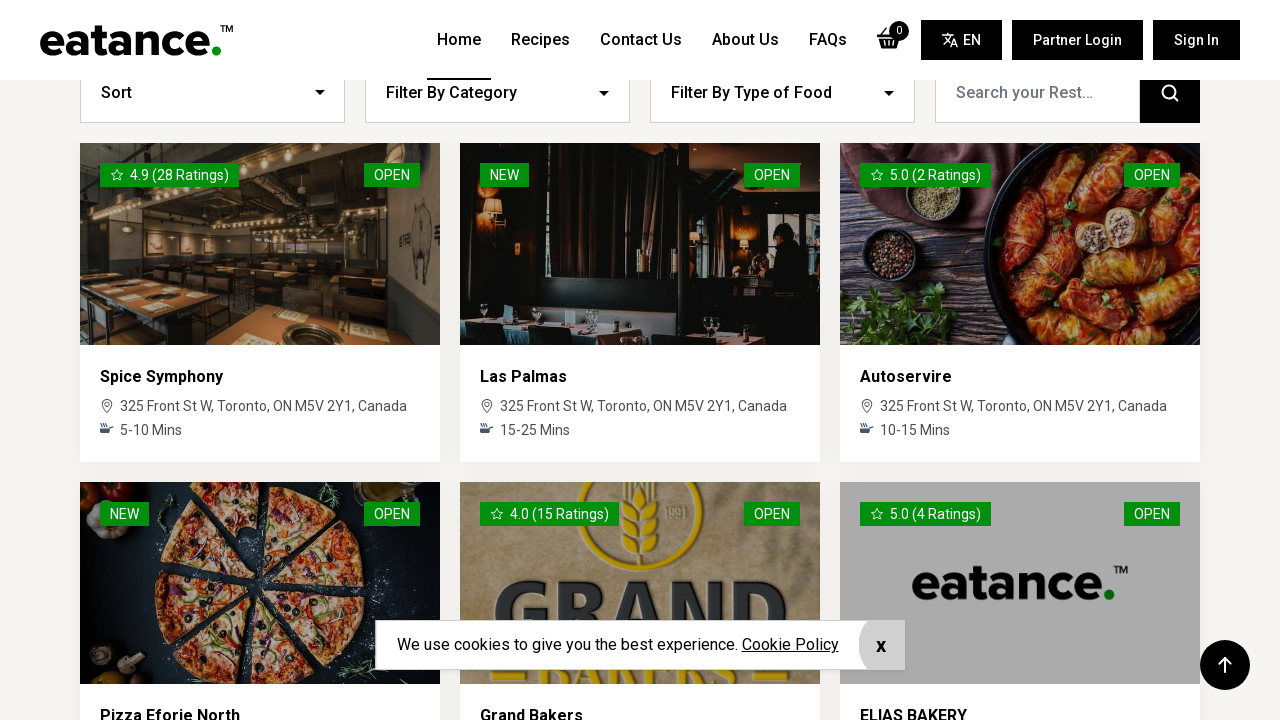

Clicked on the first restaurant at (260, 377) on div:nth-of-type(1).col-xl-4 > a.box-restaurant > div.p-4 > h6.transition
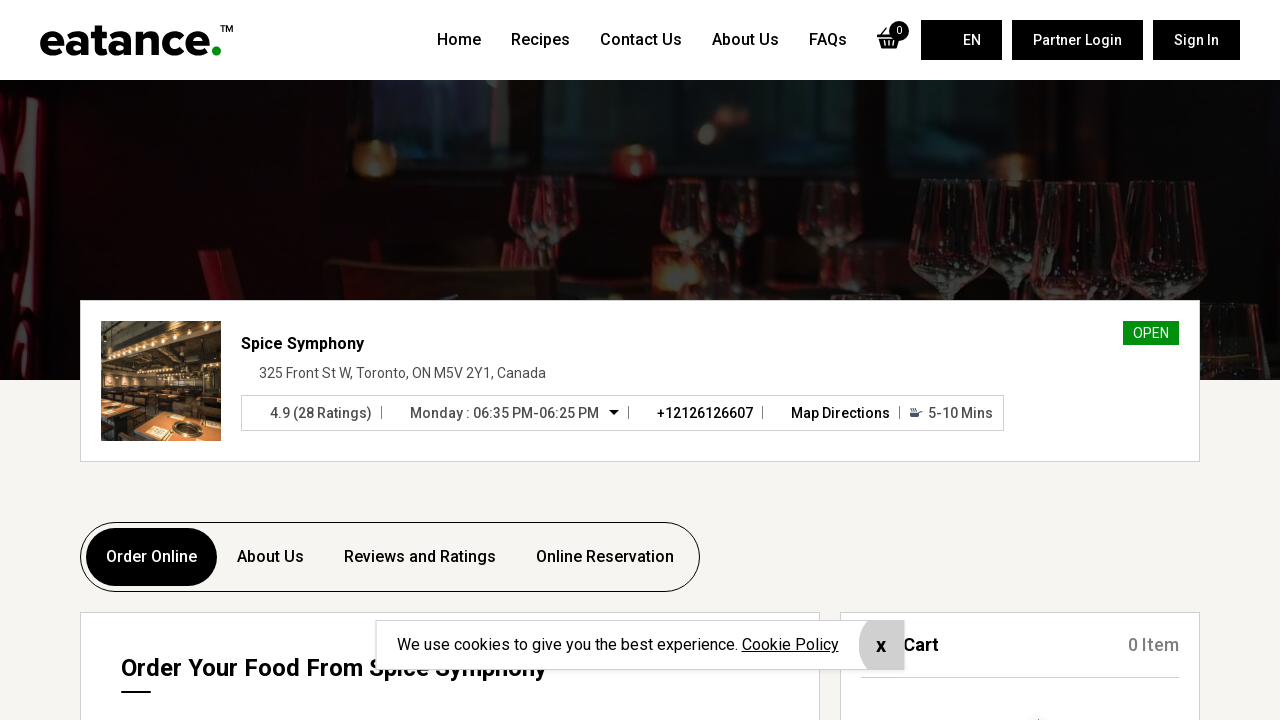

Scrolled up 600px on restaurant page
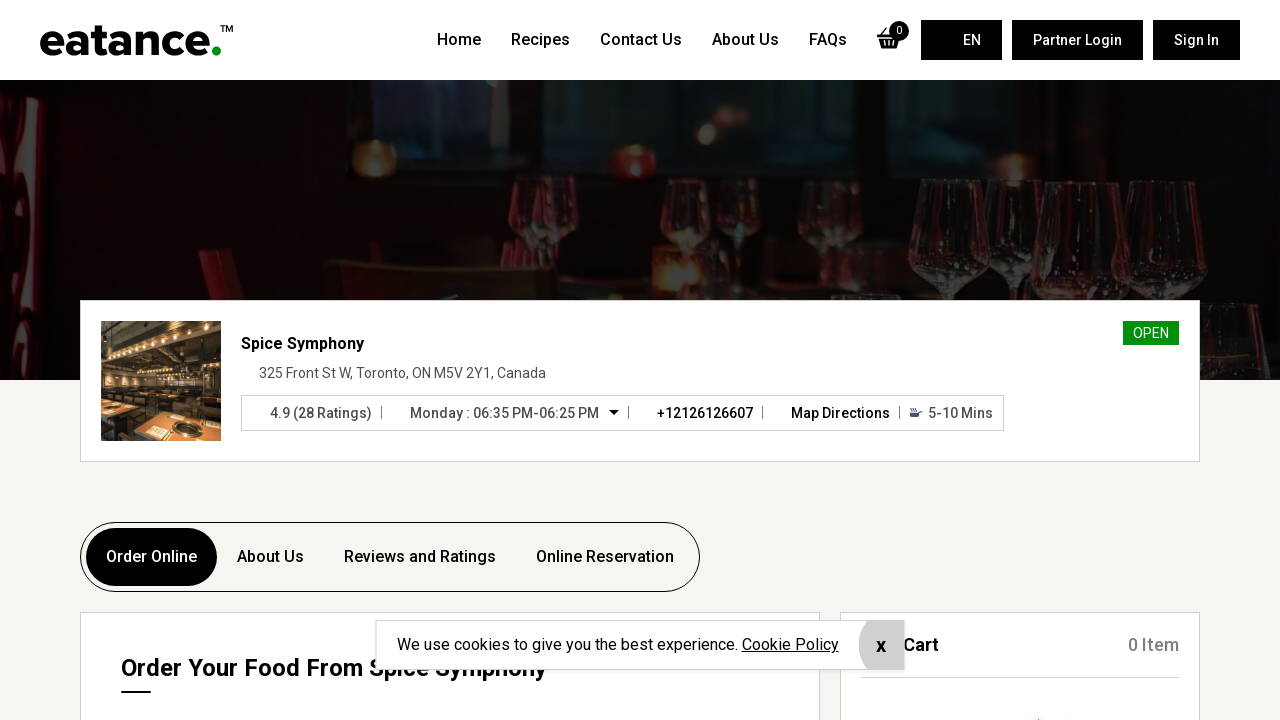

Scrolled down 500px on restaurant page
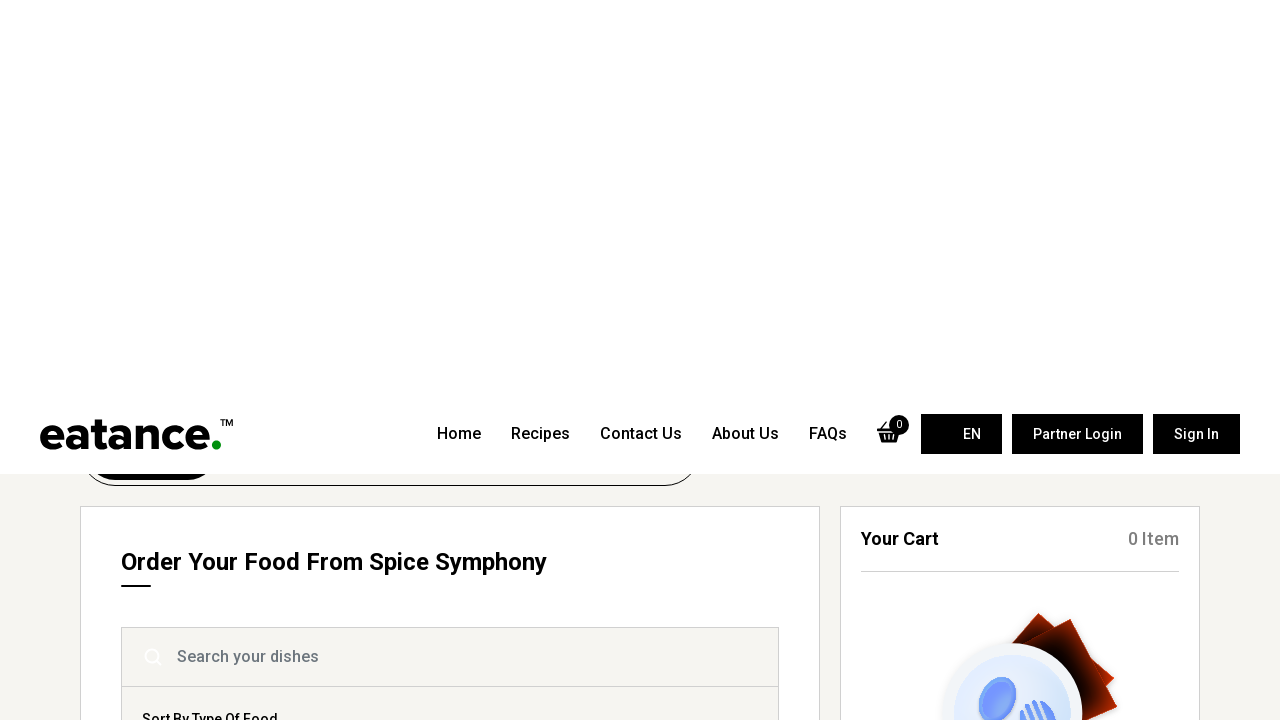

Waited for add to cart button to load
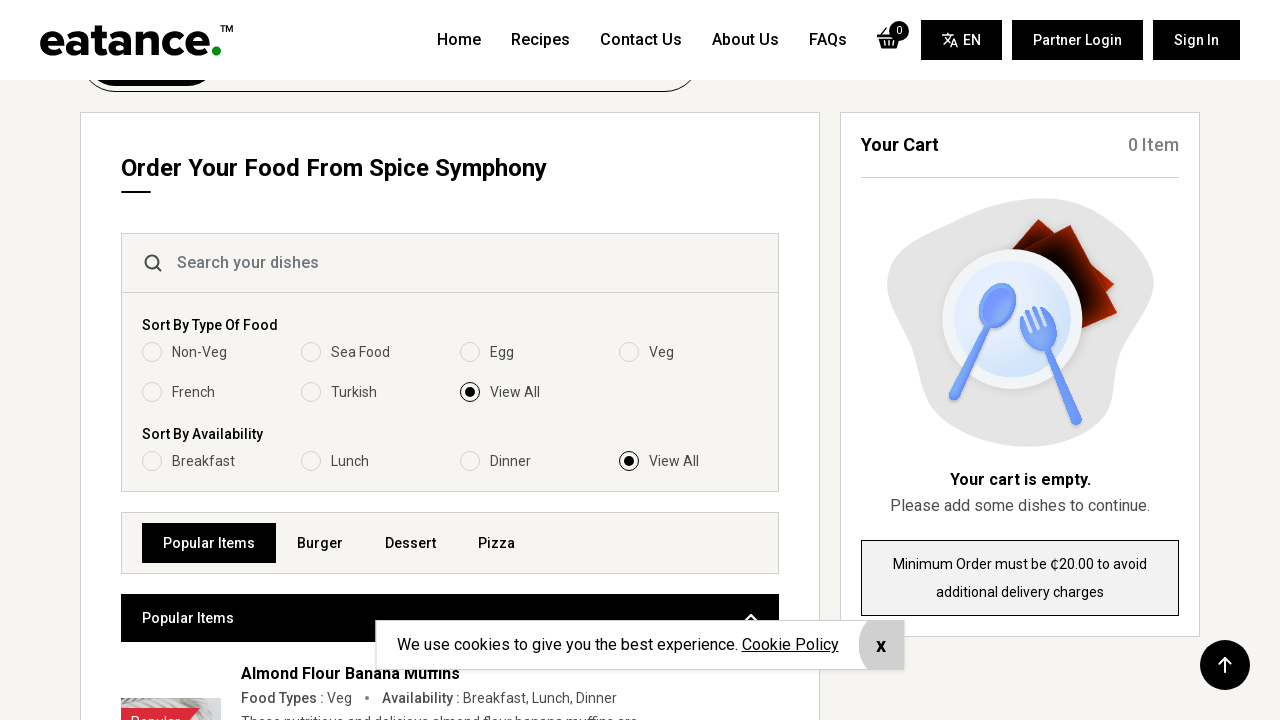

Clicked add to cart button to add item to cart at (722, 360) on div.accordion-body > div:nth-of-type(1) > div:nth-of-type(2) > button.addtocart-
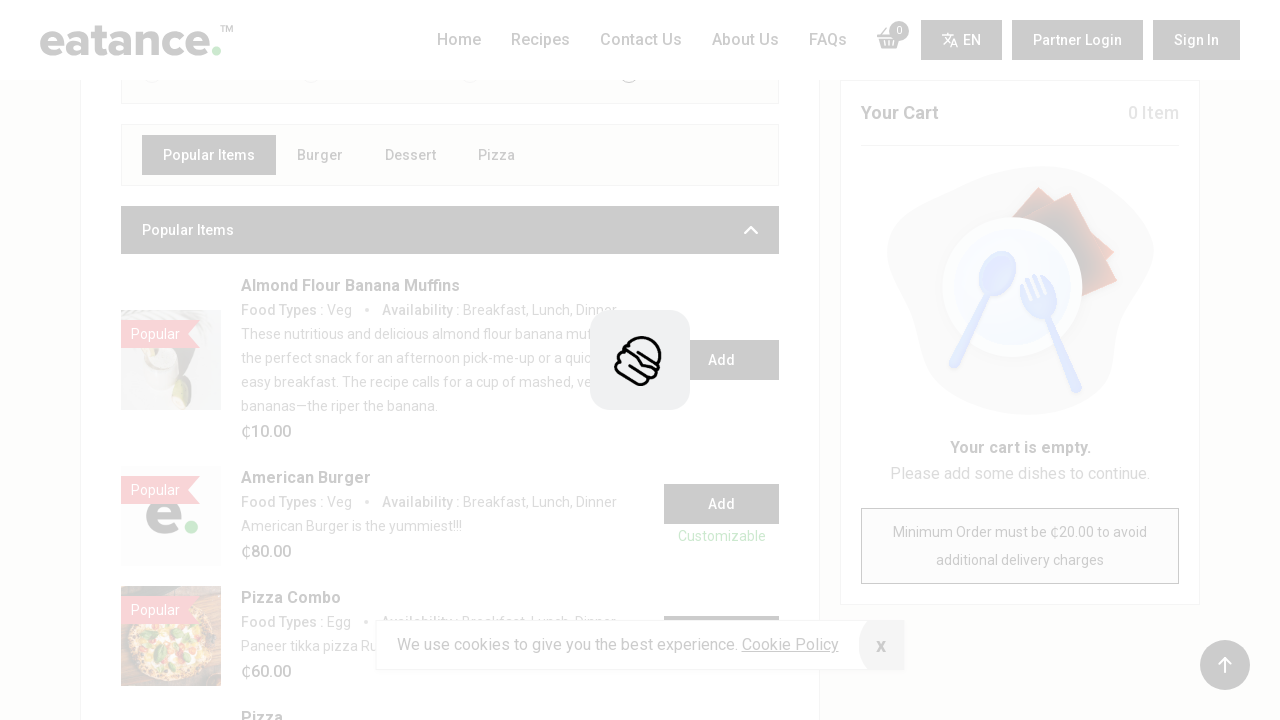

Waited for checkout button to load
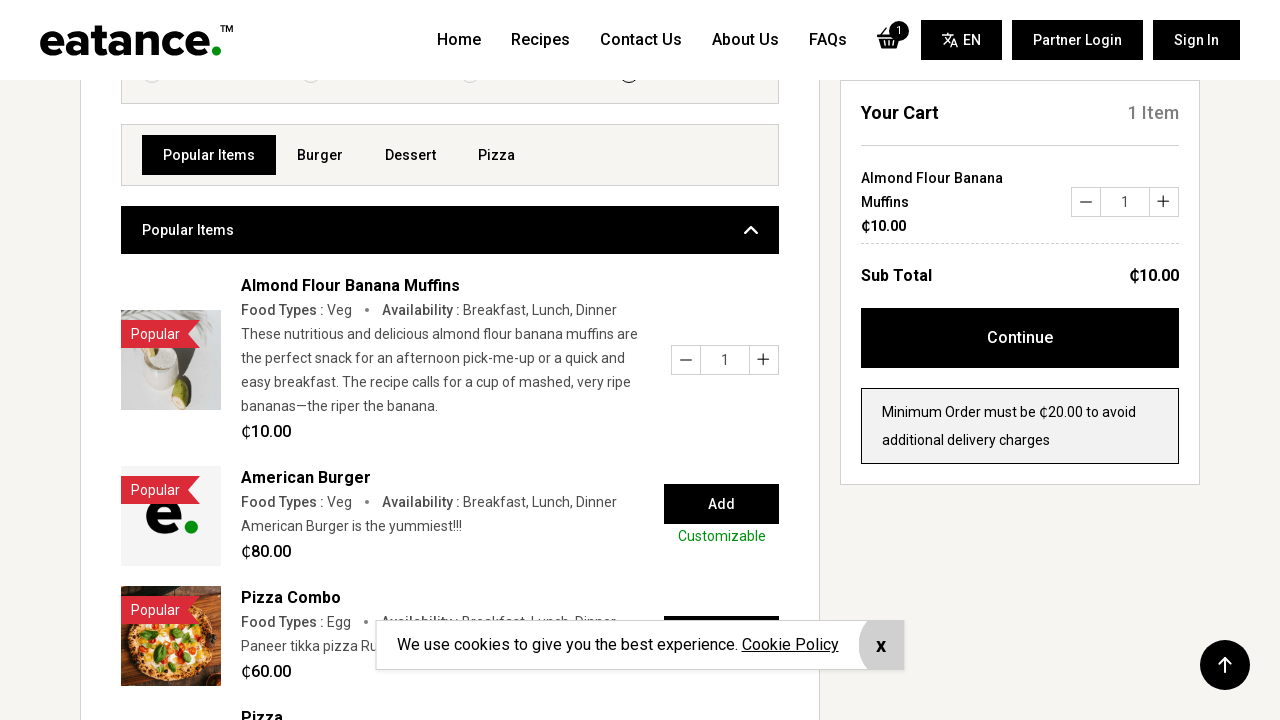

Clicked checkout button to proceed to checkout at (1020, 338) on a[onclick='checkResStat();']
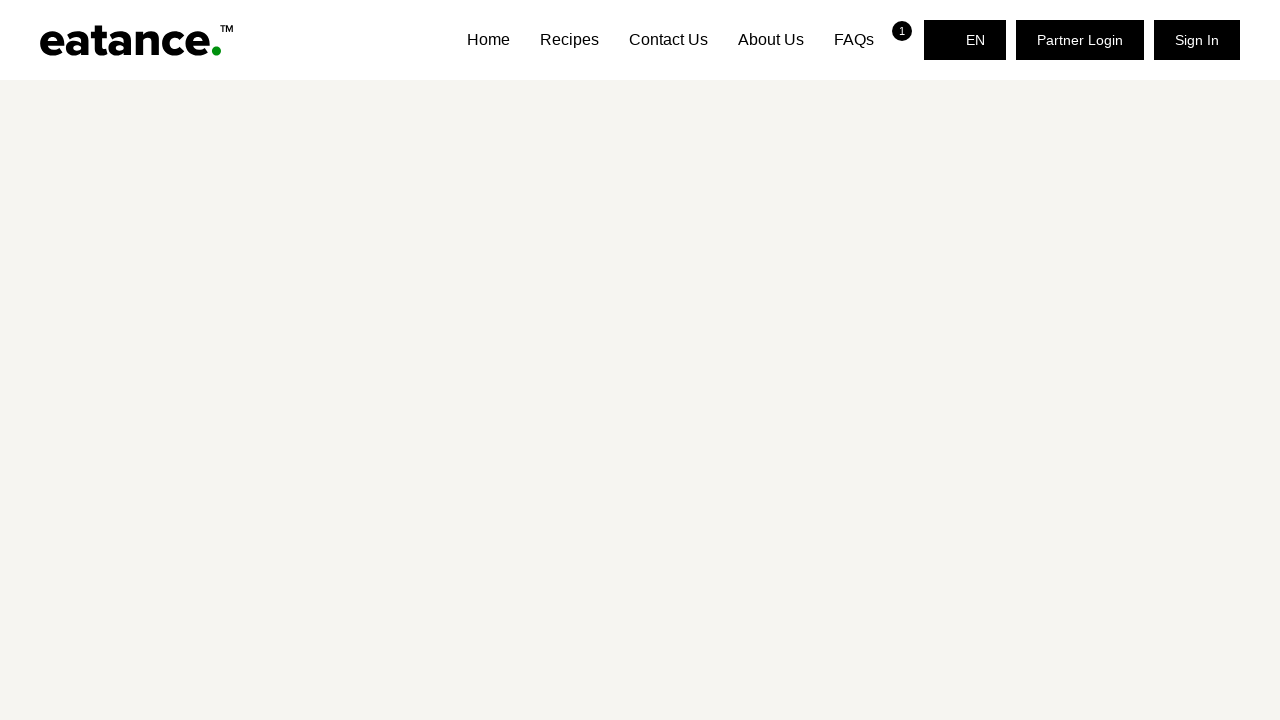

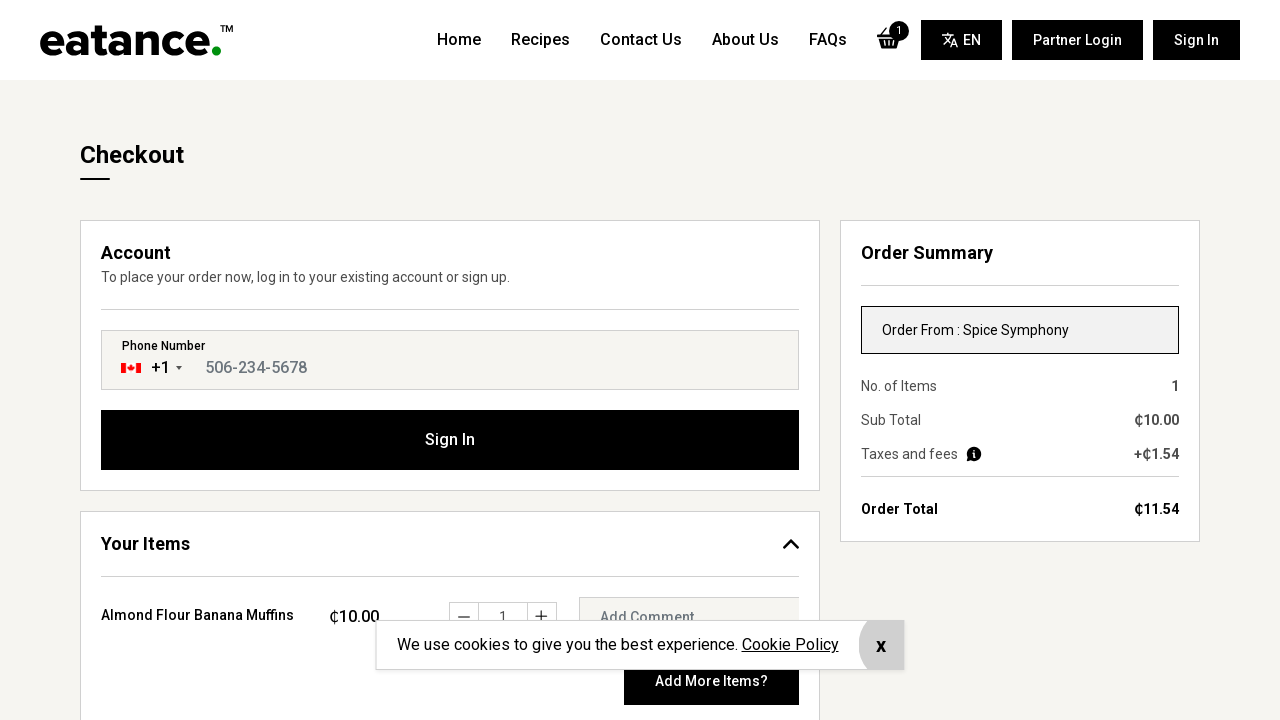